Tests an explicit wait scenario by waiting for a price element to display "$100", then clicking a book button, calculating a mathematical result based on an input value, and submitting the answer form.

Starting URL: http://suninjuly.github.io/explicit_wait2.html

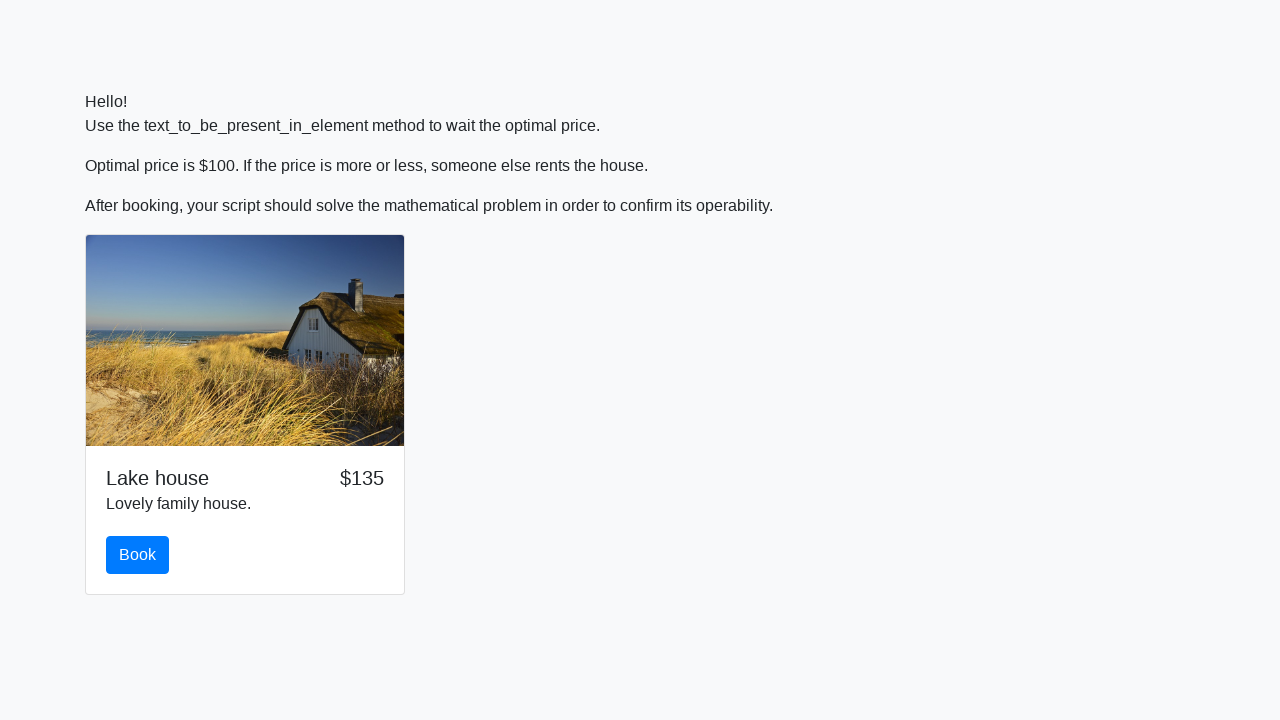

Waited for price element to display '$100'
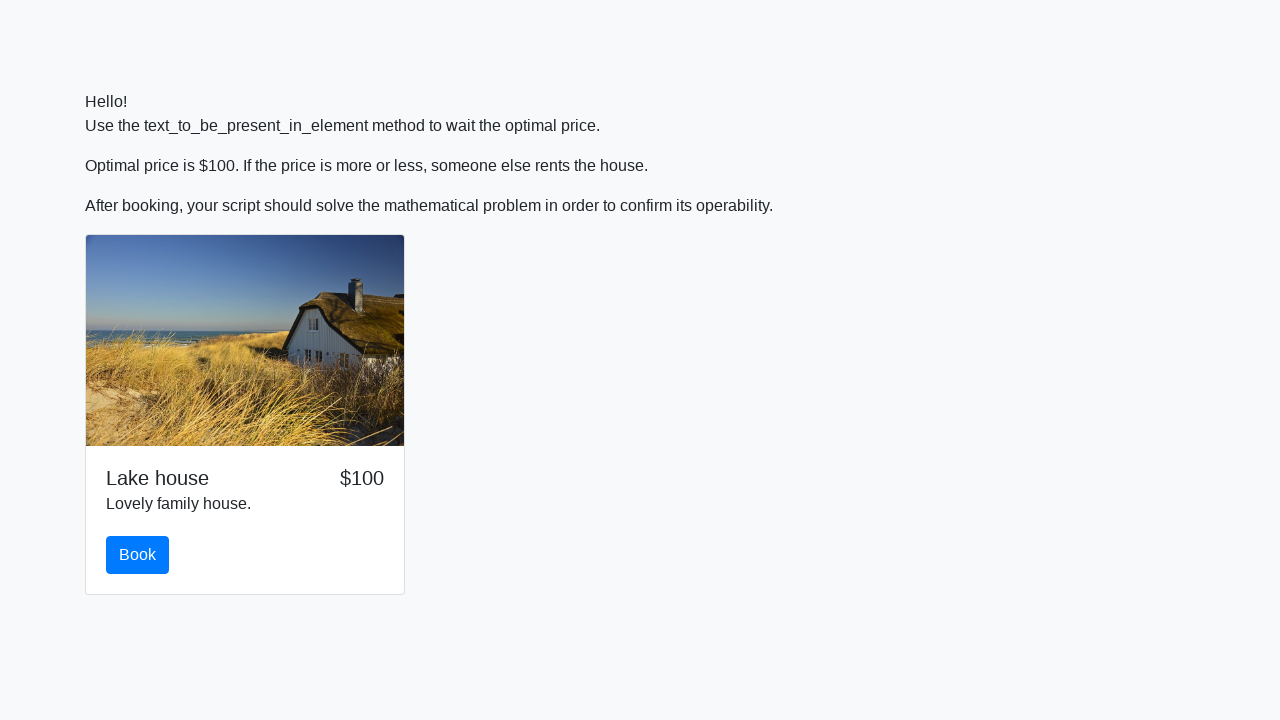

Clicked the book button at (138, 555) on #book
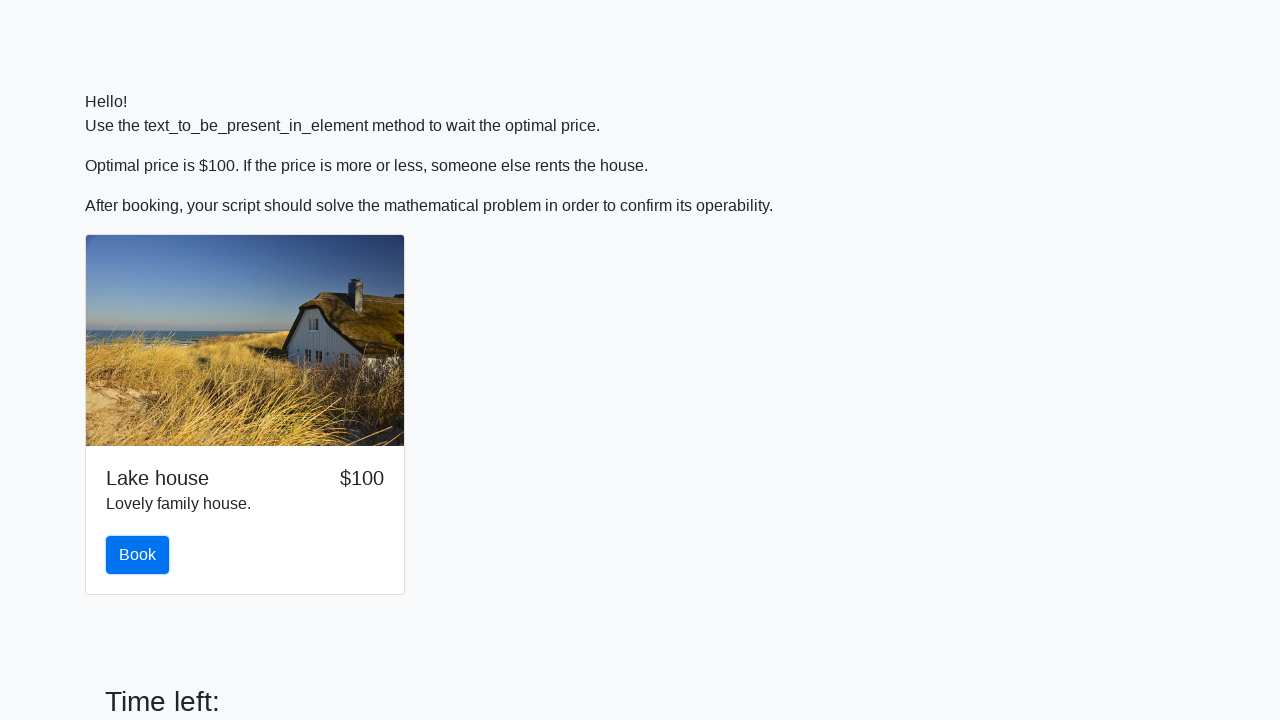

Retrieved input value: 421
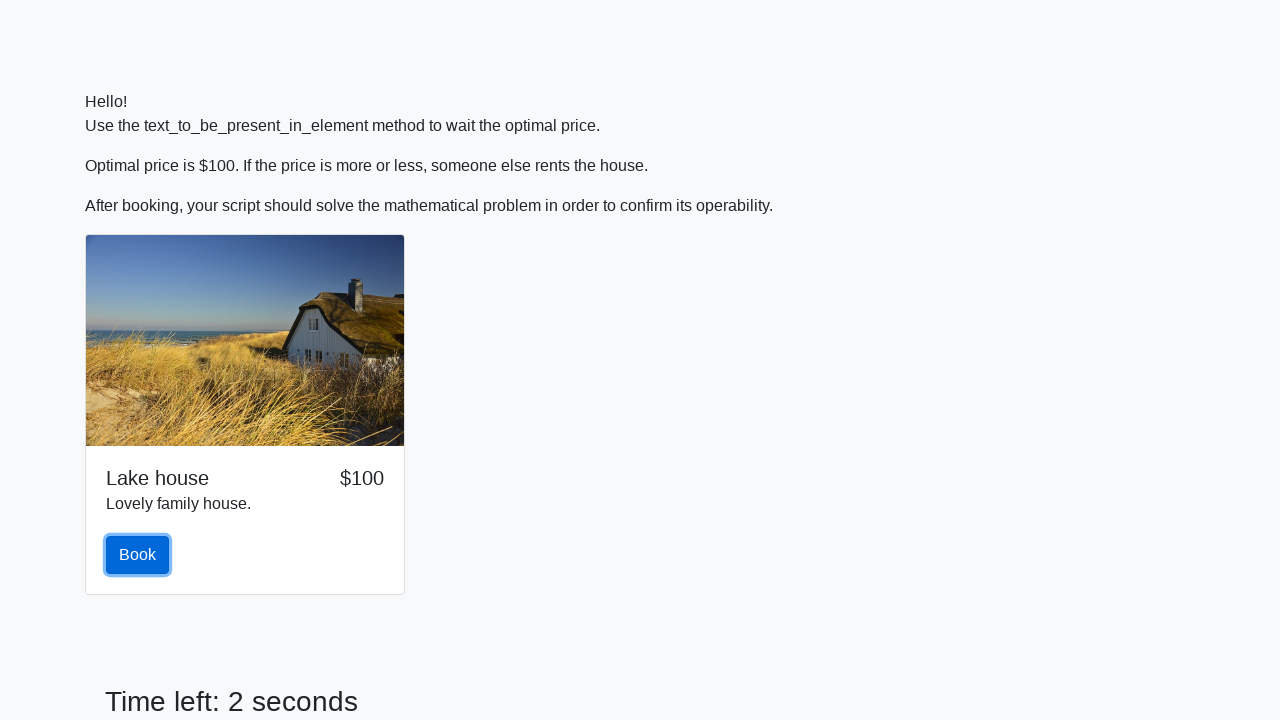

Calculated mathematical result: -1.1426411294508674
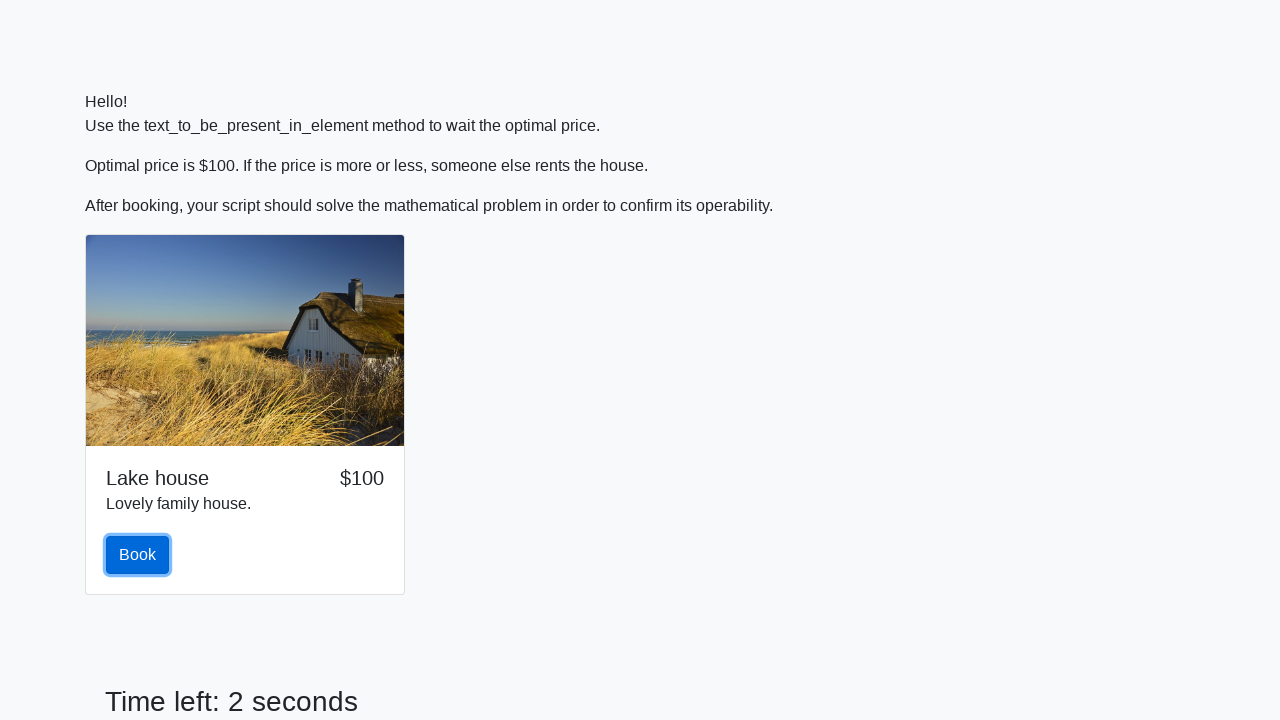

Filled answer field with calculated value: -1.1426411294508674 on #answer
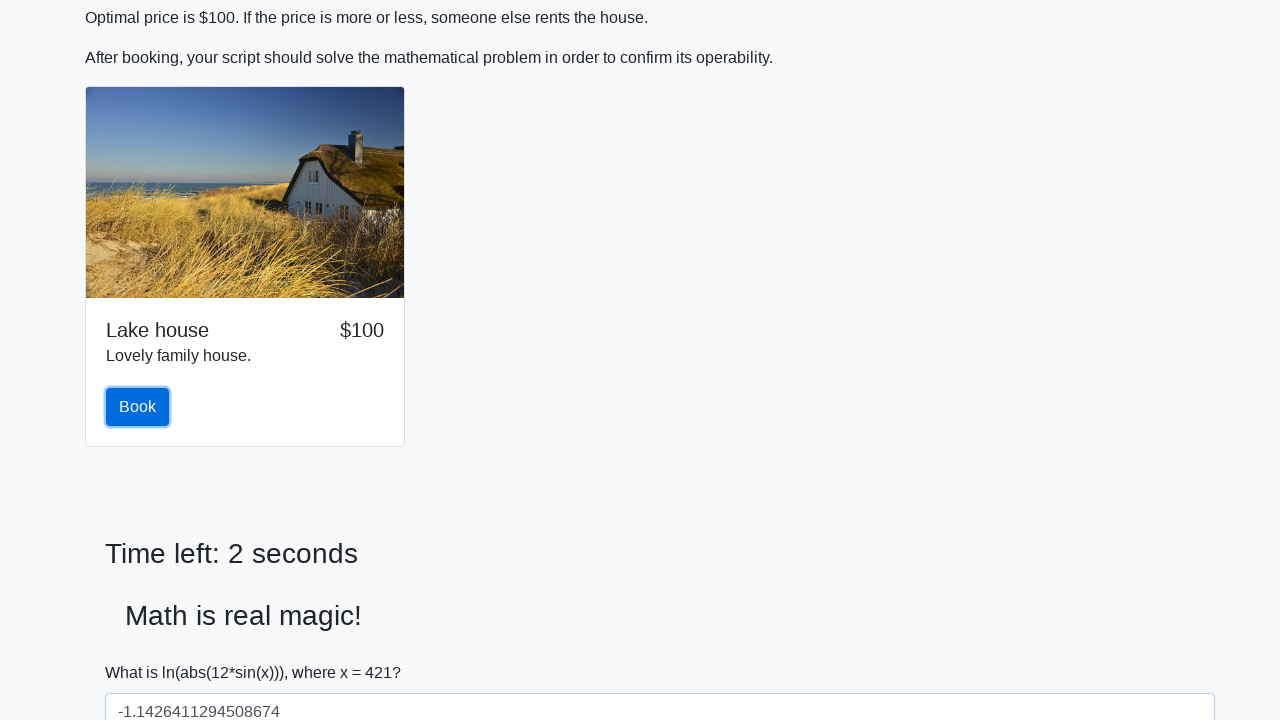

Clicked the solve/submit button at (143, 651) on #solve
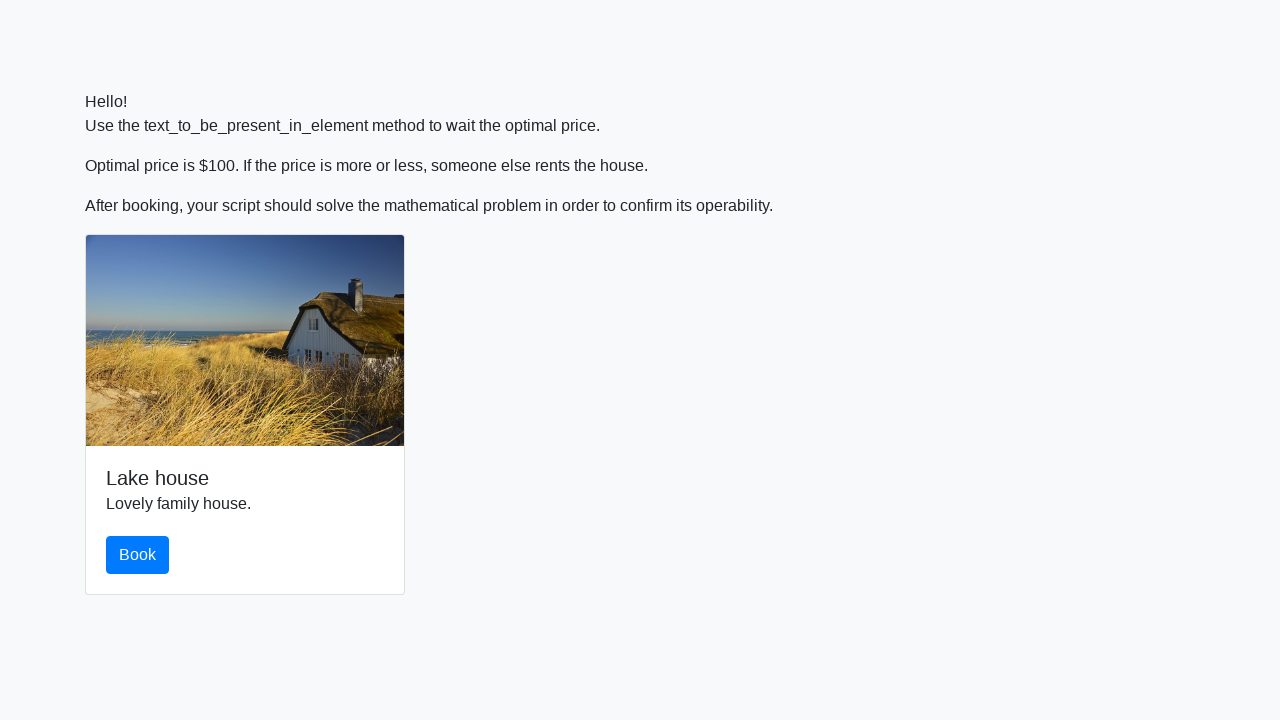

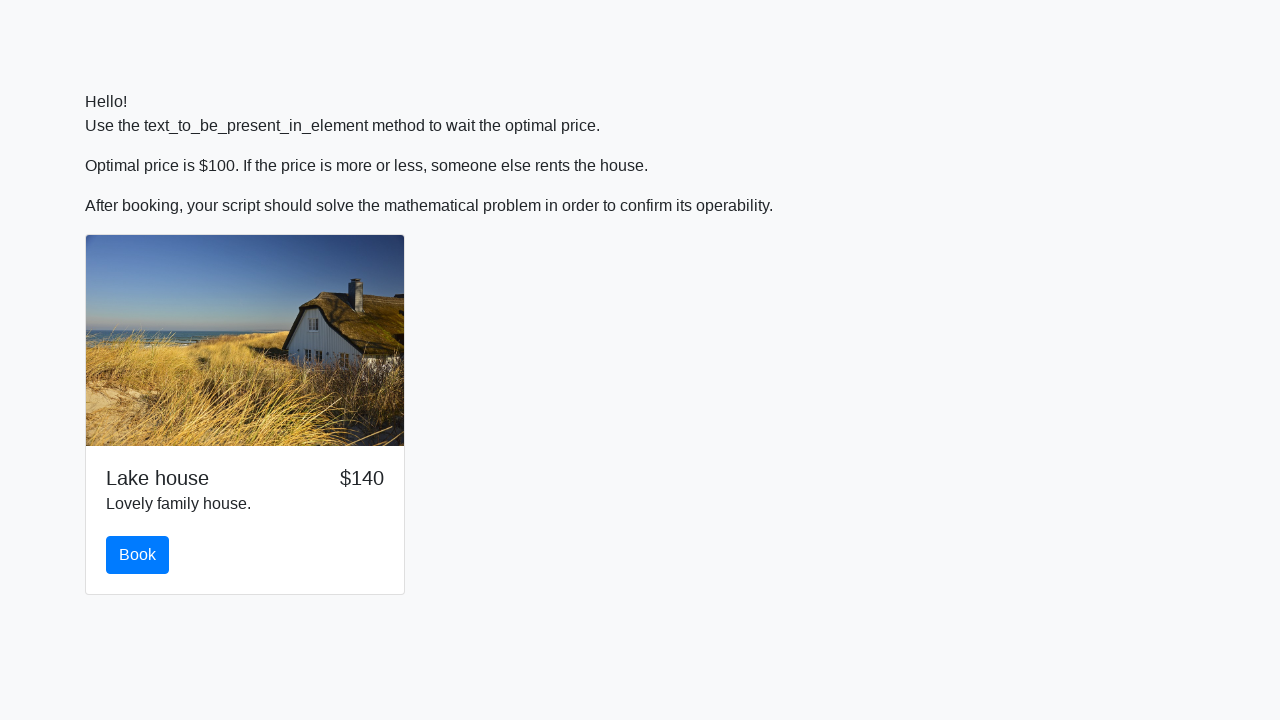